Tests two forms on a registration page - first form submits user details (name, company) and second form submits email/password, both triggering alert validations

Starting URL: http://automationbykrishna.com

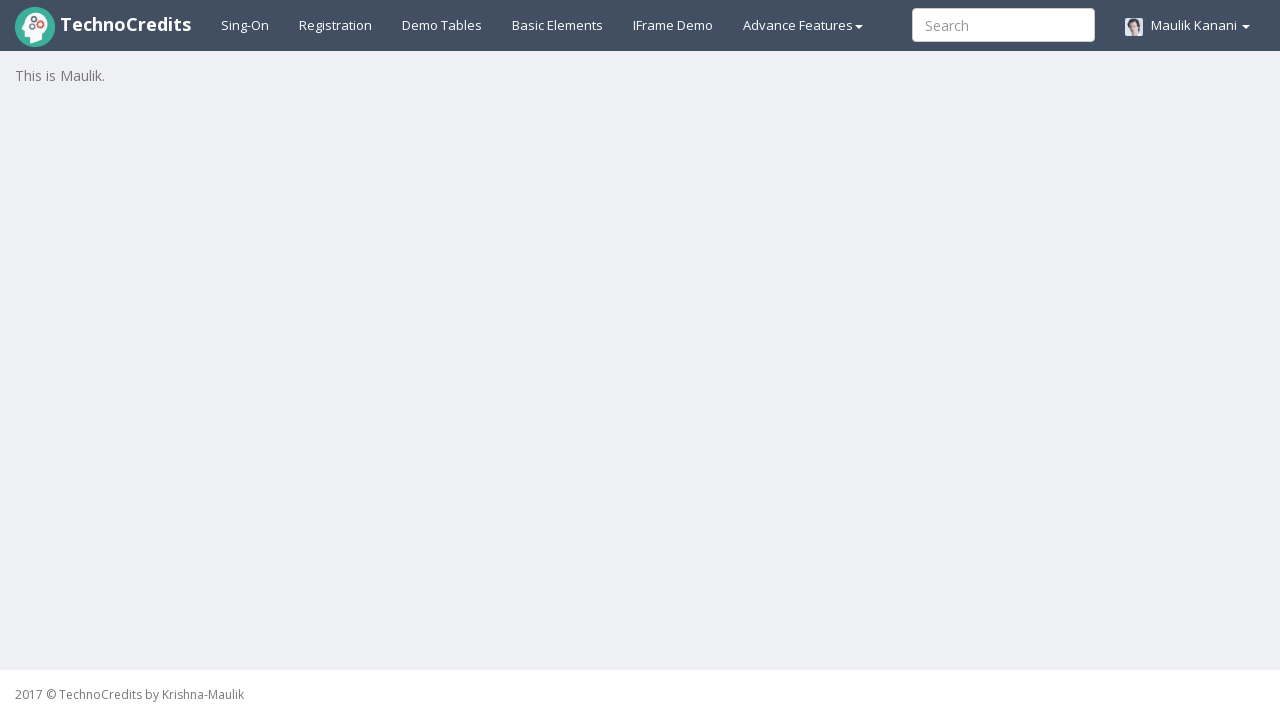

Clicked on basic elements link to open registration page at (558, 25) on #basicelements
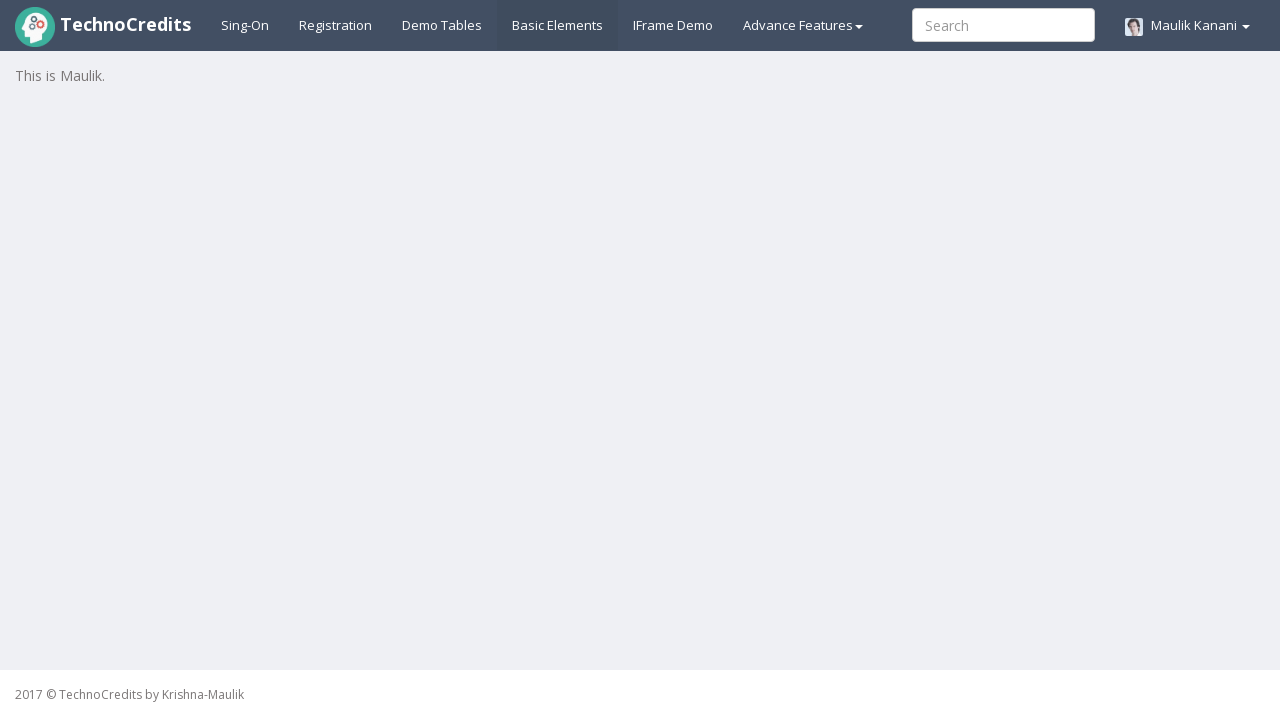

Waited 2 seconds for registration form to load
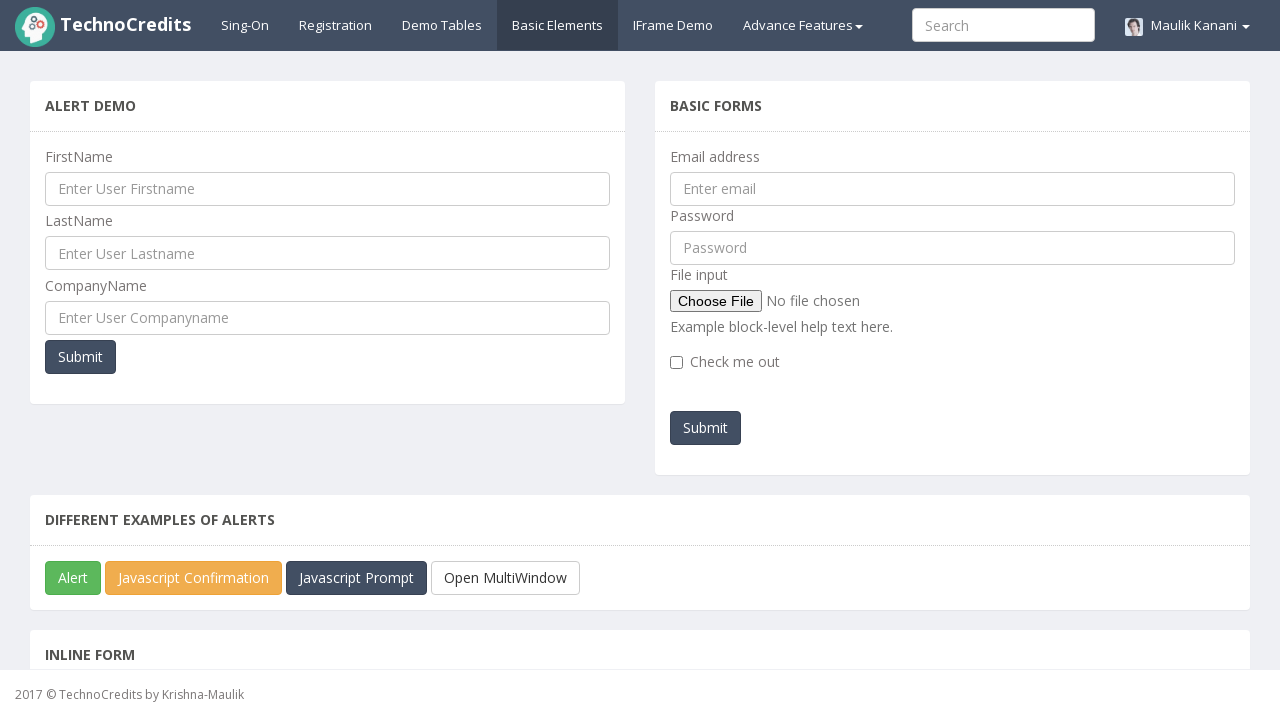

Filled first name field with 'Simmi' on #UserFirstName
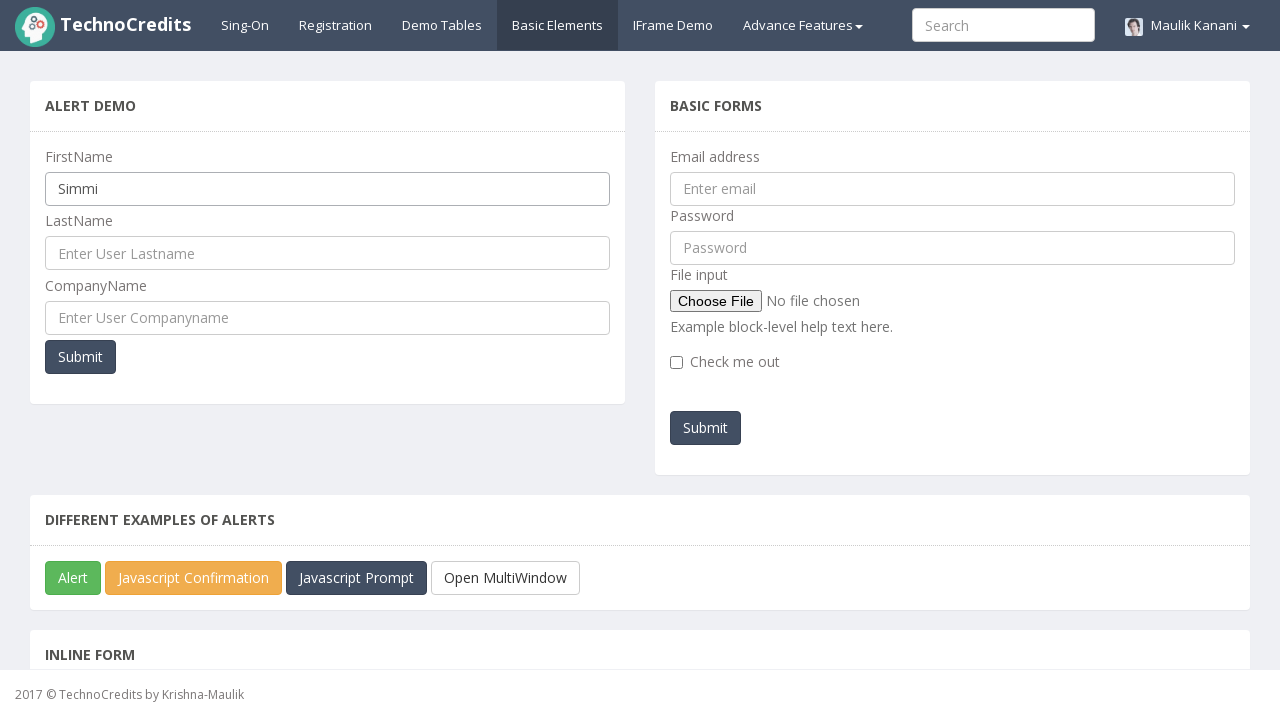

Filled last name field with 'Singh' on #UserLastName
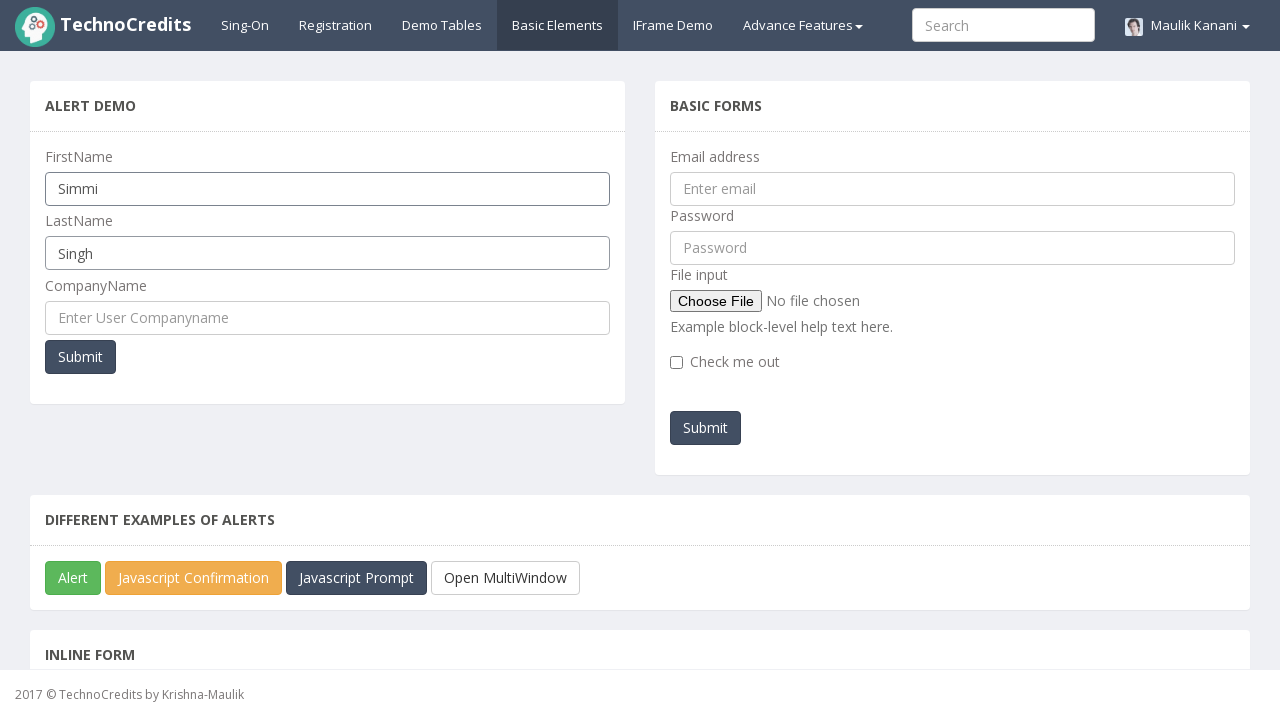

Filled company name field with 'Infosys' on #UserCompanyName
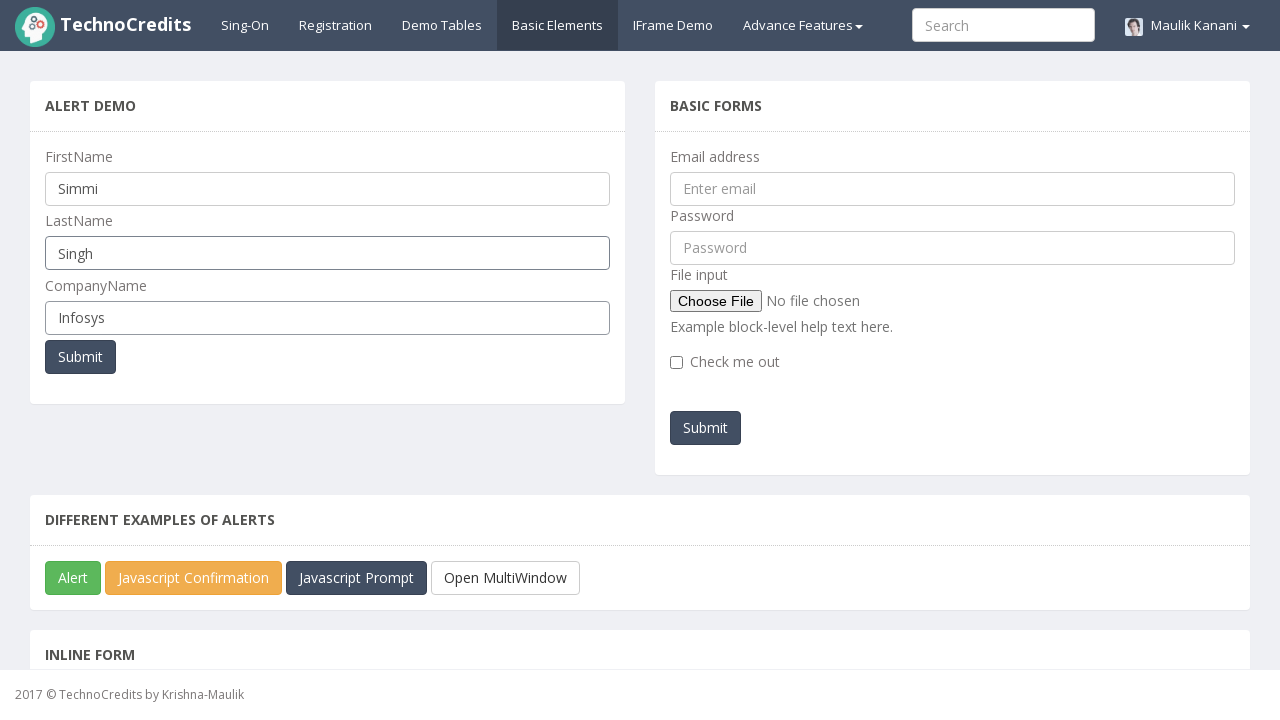

Clicked submit button on first form (user details) at (80, 357) on button[type='submit']
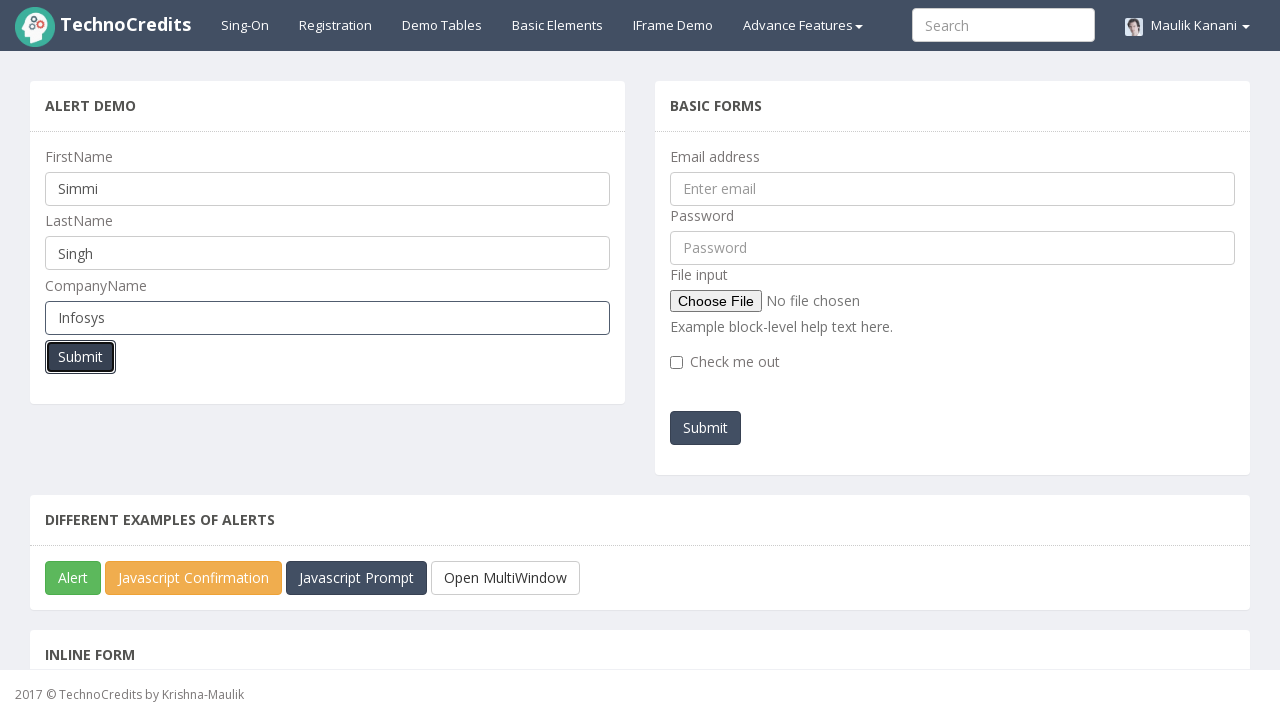

Set up alert handler to accept first form validation alert
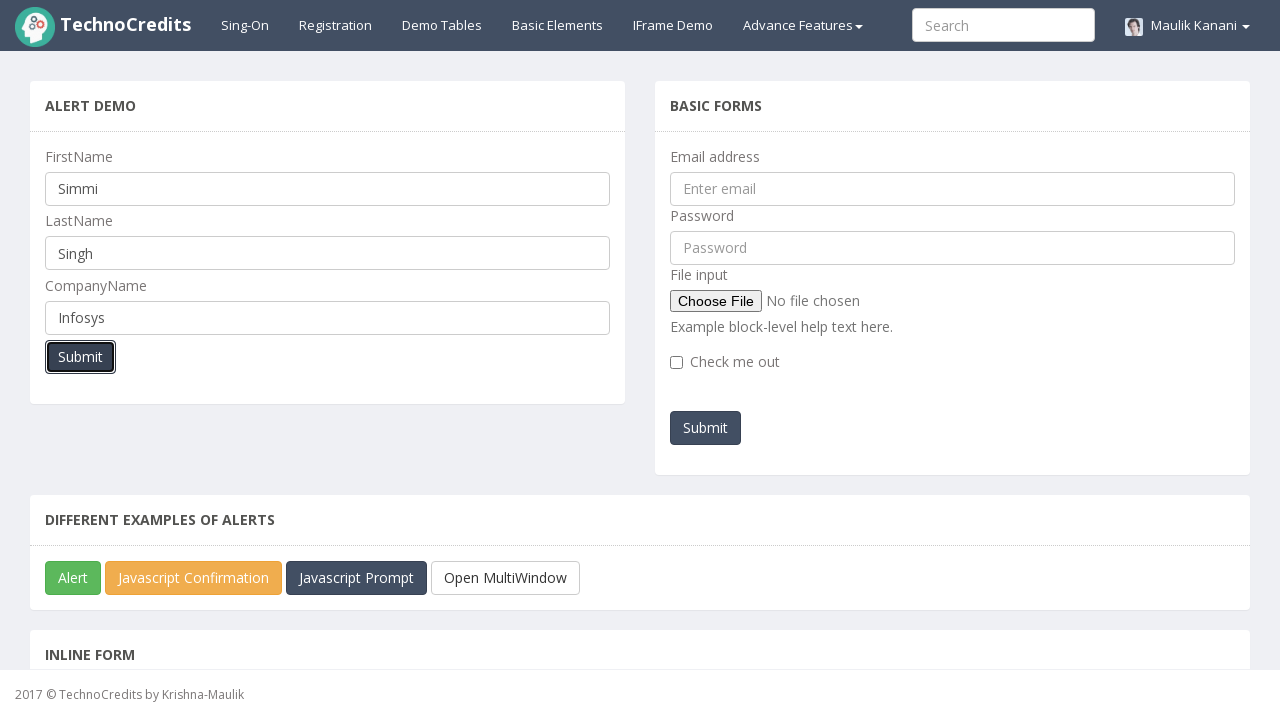

Filled email field with 'testuser217@gmail.com' on #exampleInputEmail1
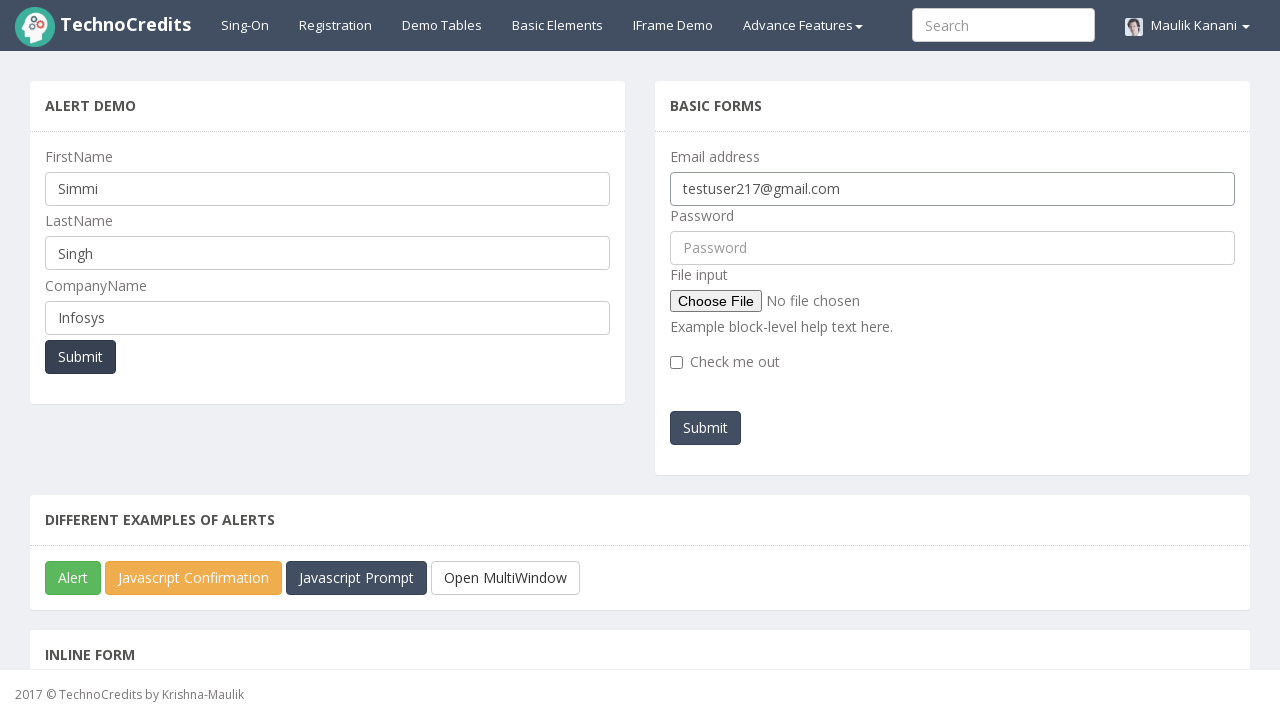

Filled password field with 'Test123Pass' on #pwd
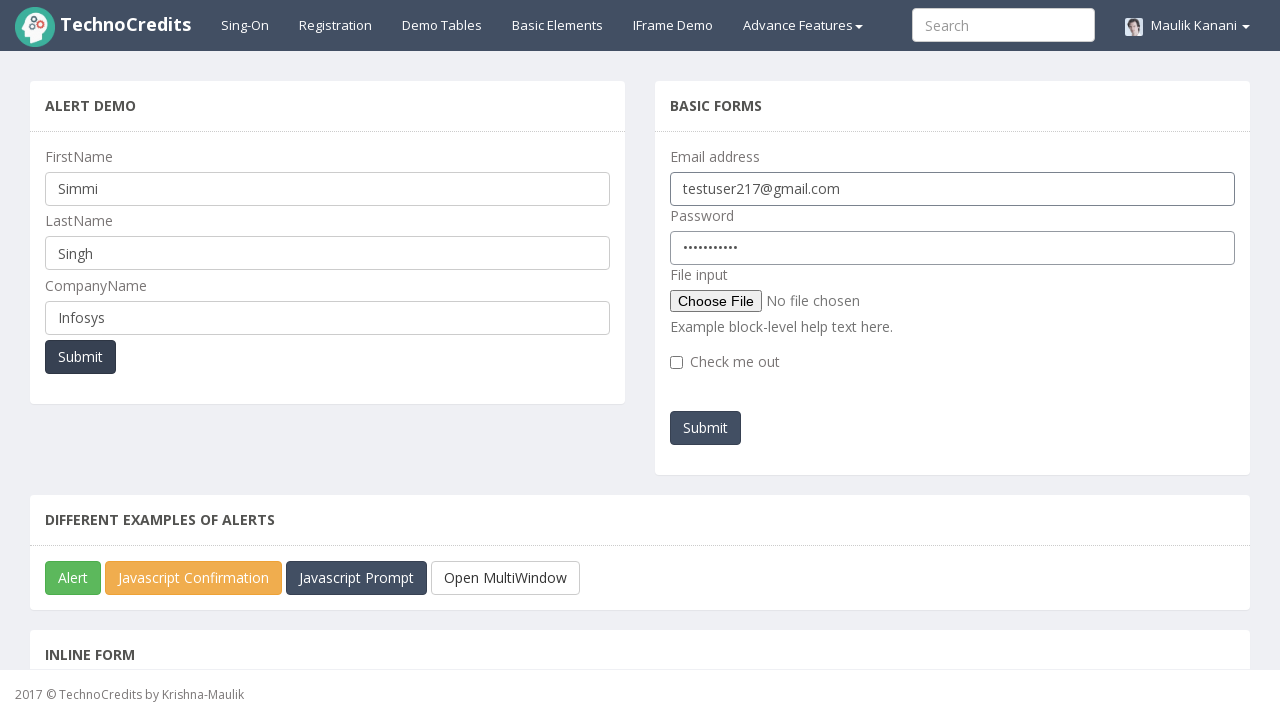

Clicked submit button on second form (email and password) at (706, 428) on #submitb2
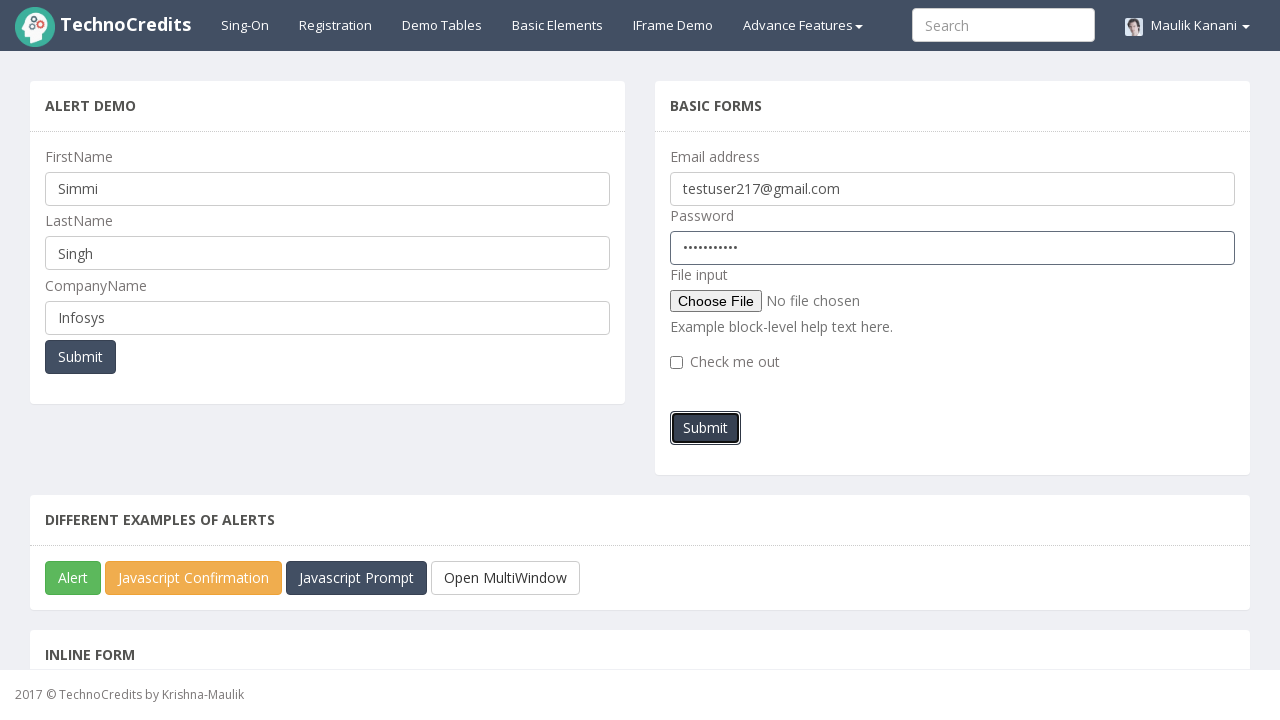

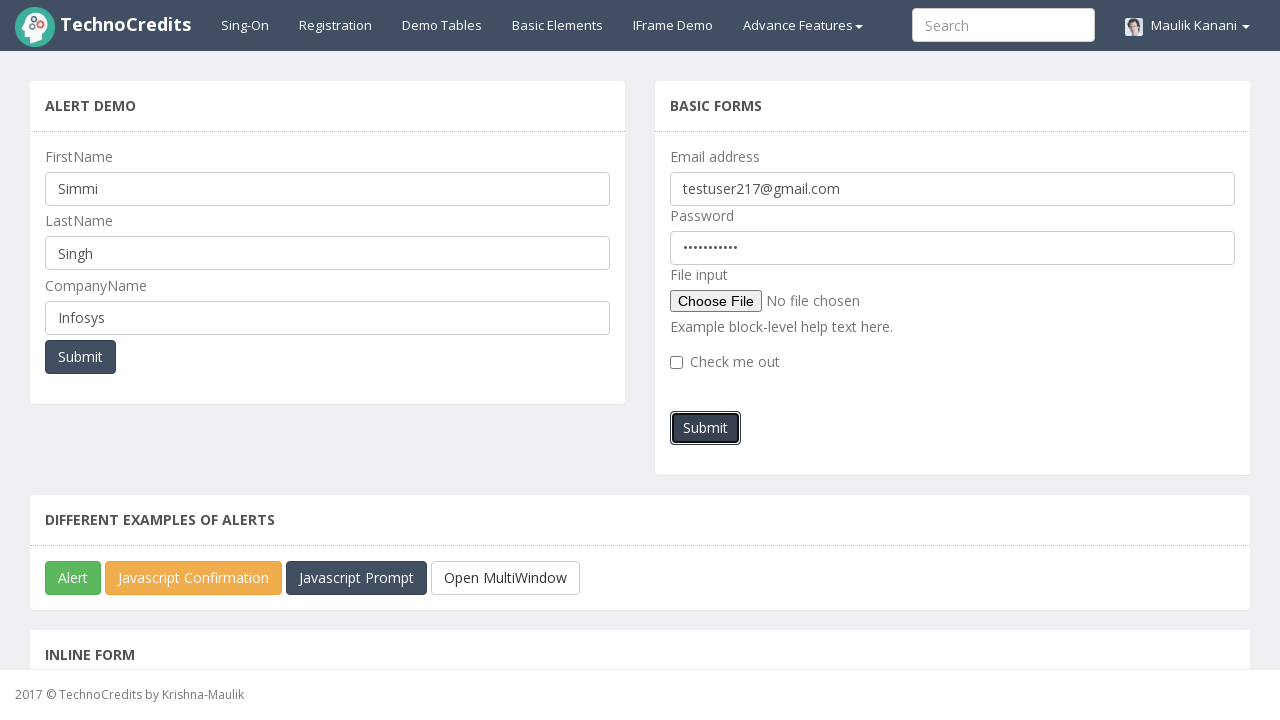